Tests browser window handle functionality by opening a page and retrieving its unique window handle identifier

Starting URL: https://wisequarter.com

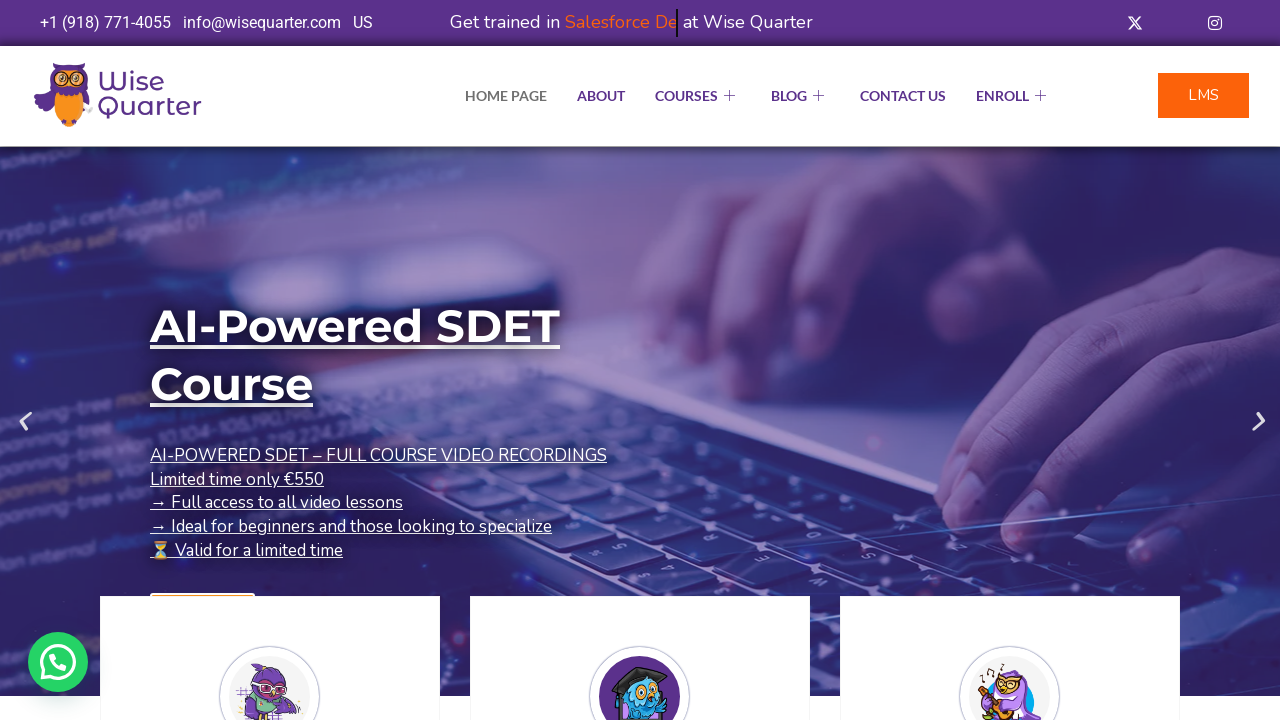

Retrieved current page handle from browser context
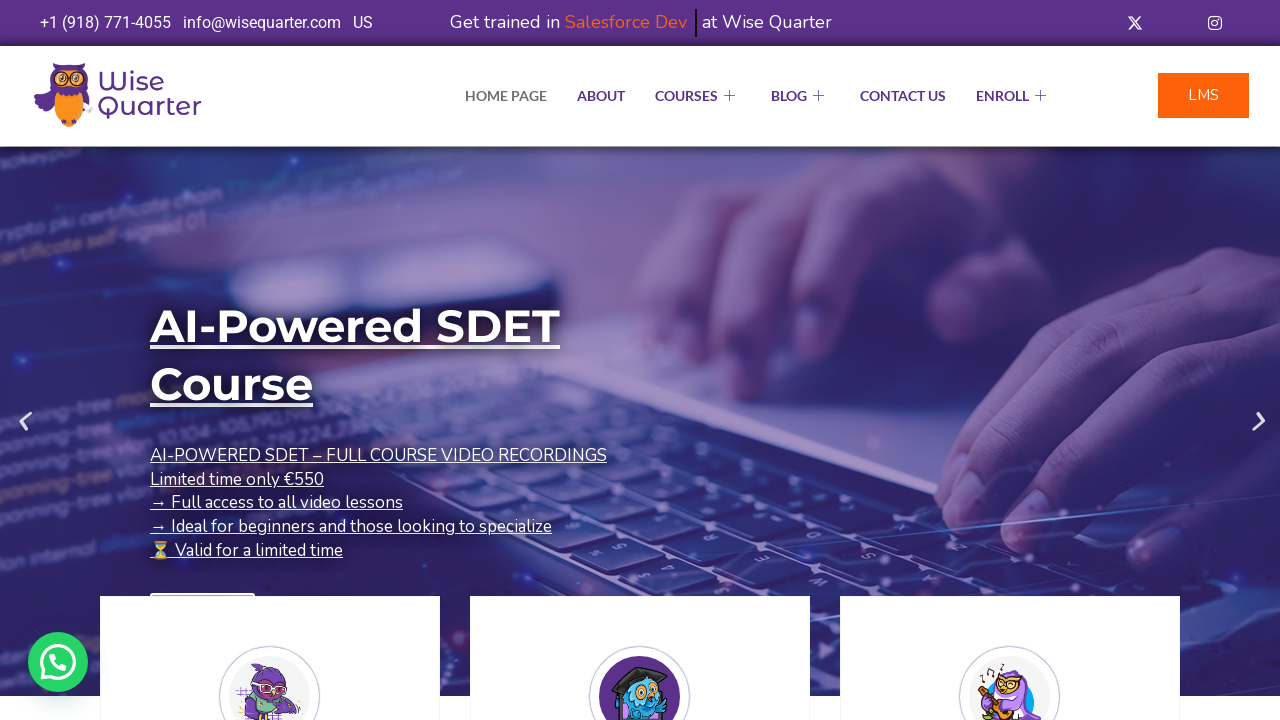

Printed current page handle to console
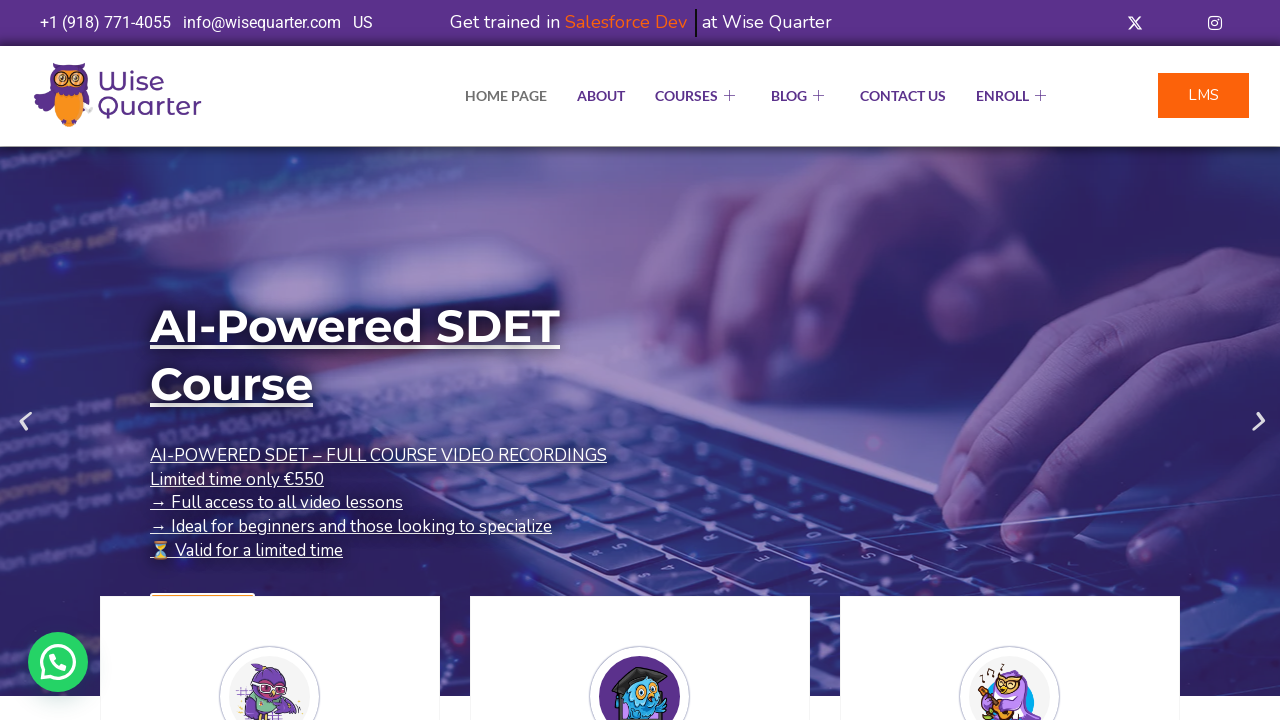

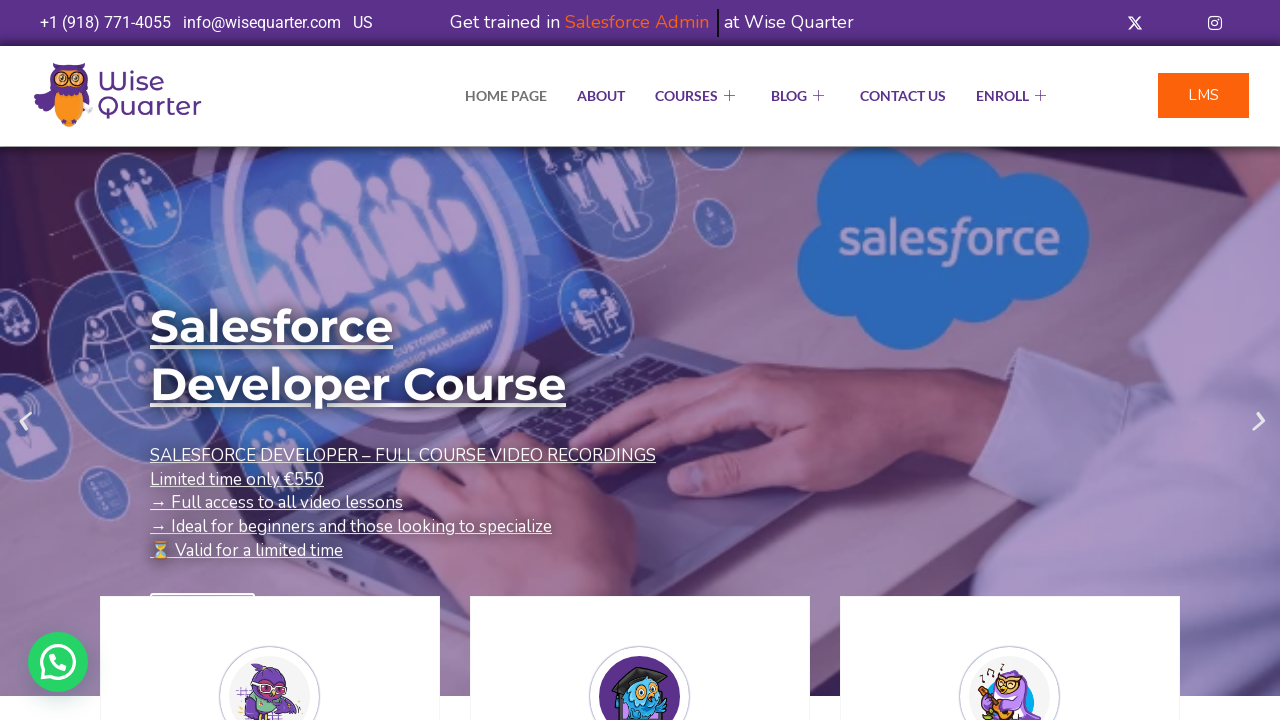